Adds a new todo item and marks it as complete by clicking the toggle checkbox, then verifies the todo is marked as completed

Starting URL: https://todomvc.com/examples/typescript-angular/#/

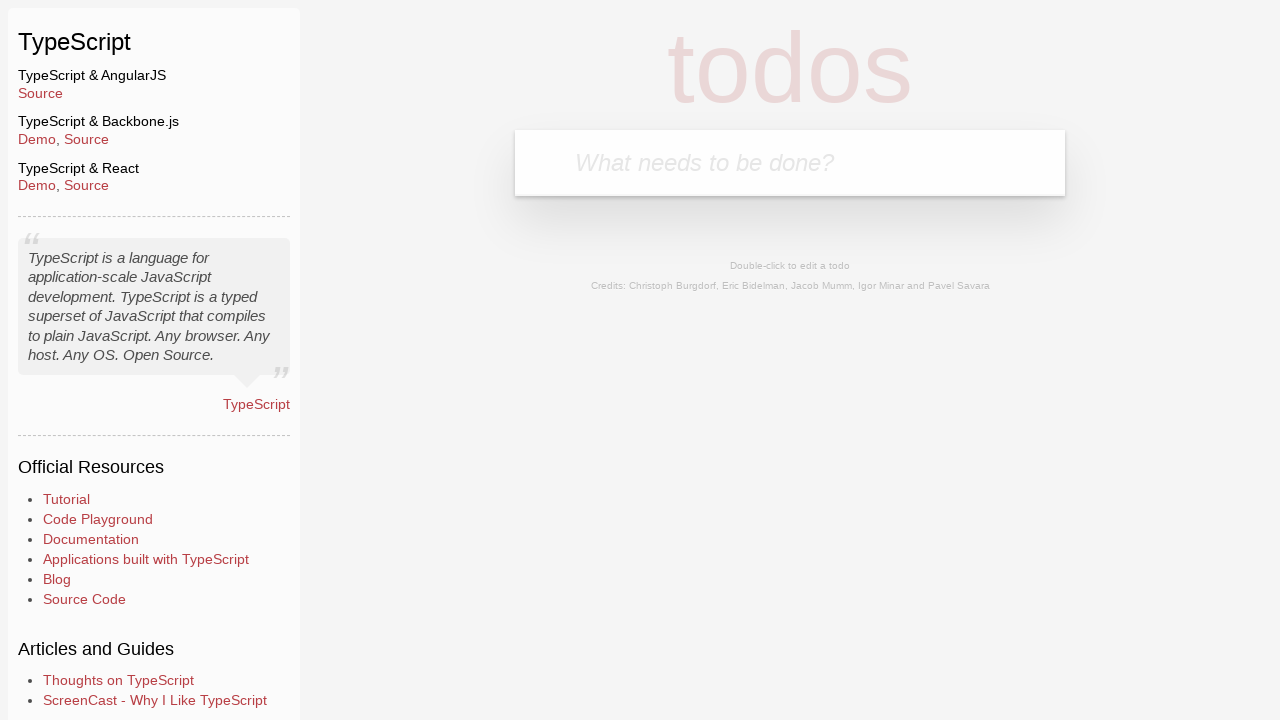

Navigated to TodoMVC TypeScript Angular application
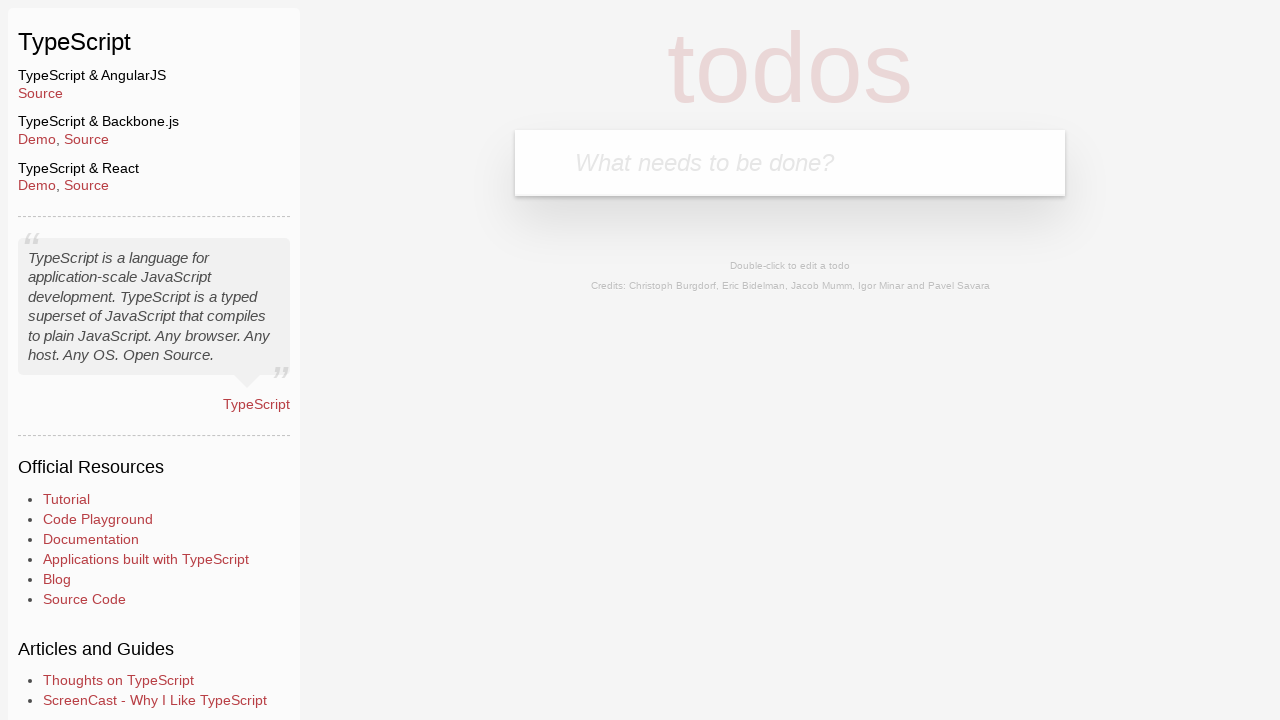

Filled new todo input field with 'example' on .new-todo
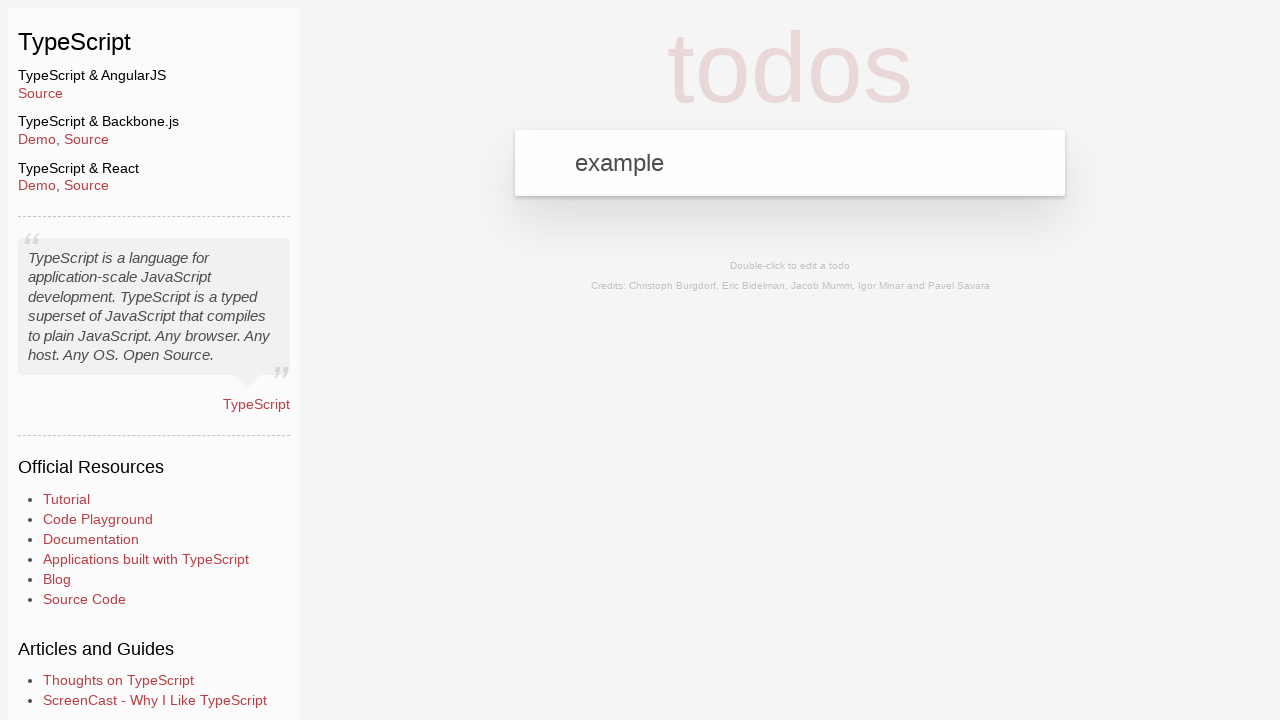

Pressed Enter to add the new todo item on .new-todo
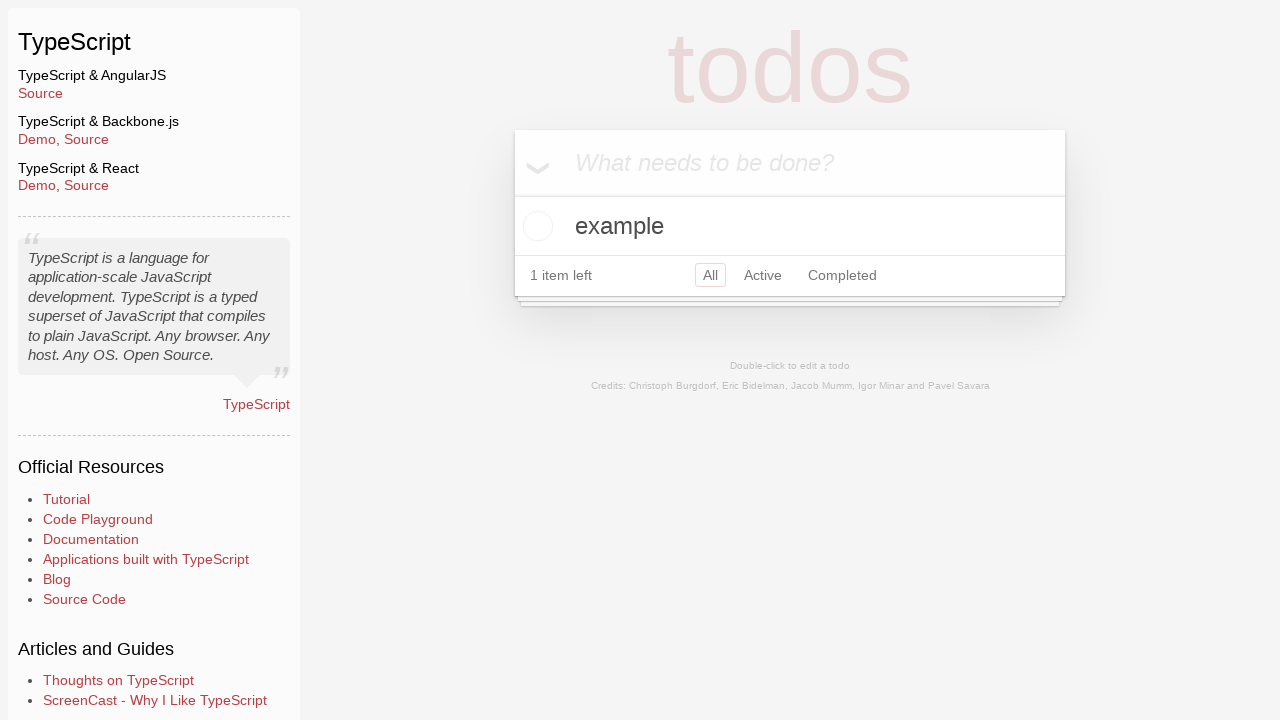

Clicked toggle checkbox to mark todo as complete at (535, 226) on li:has-text('example') .toggle
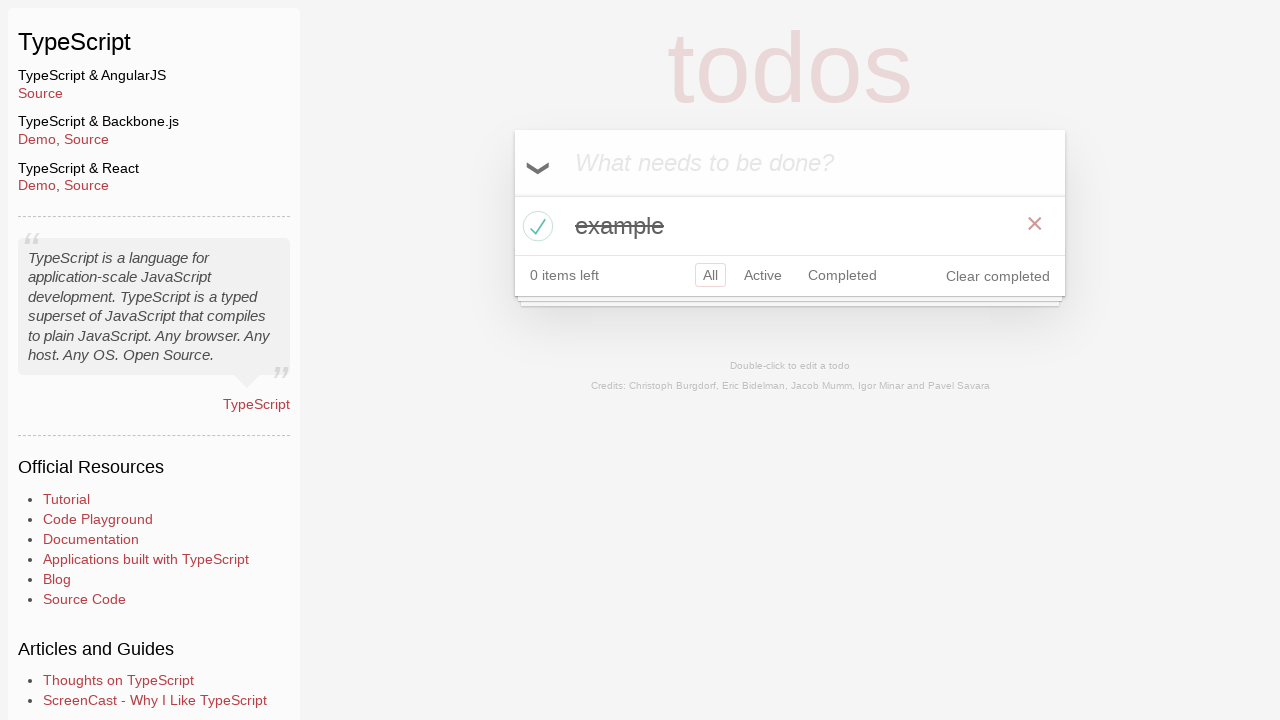

Verified todo is marked as completed with 'completed' class
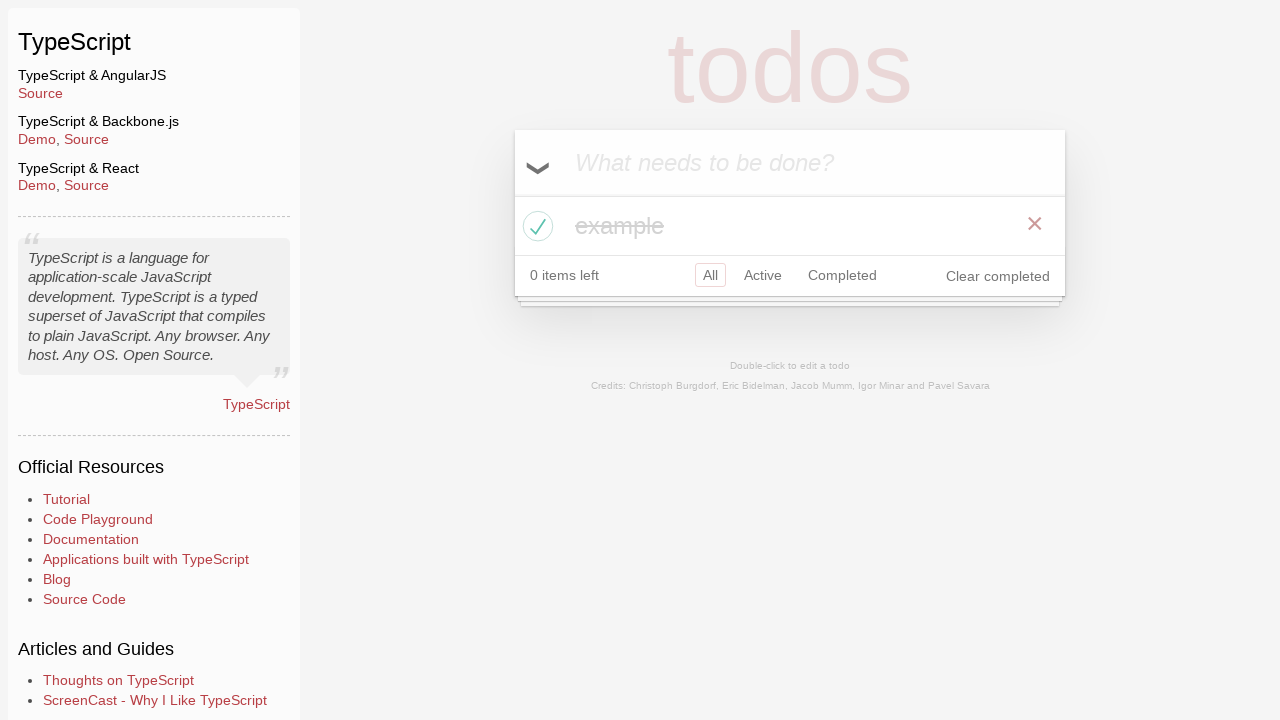

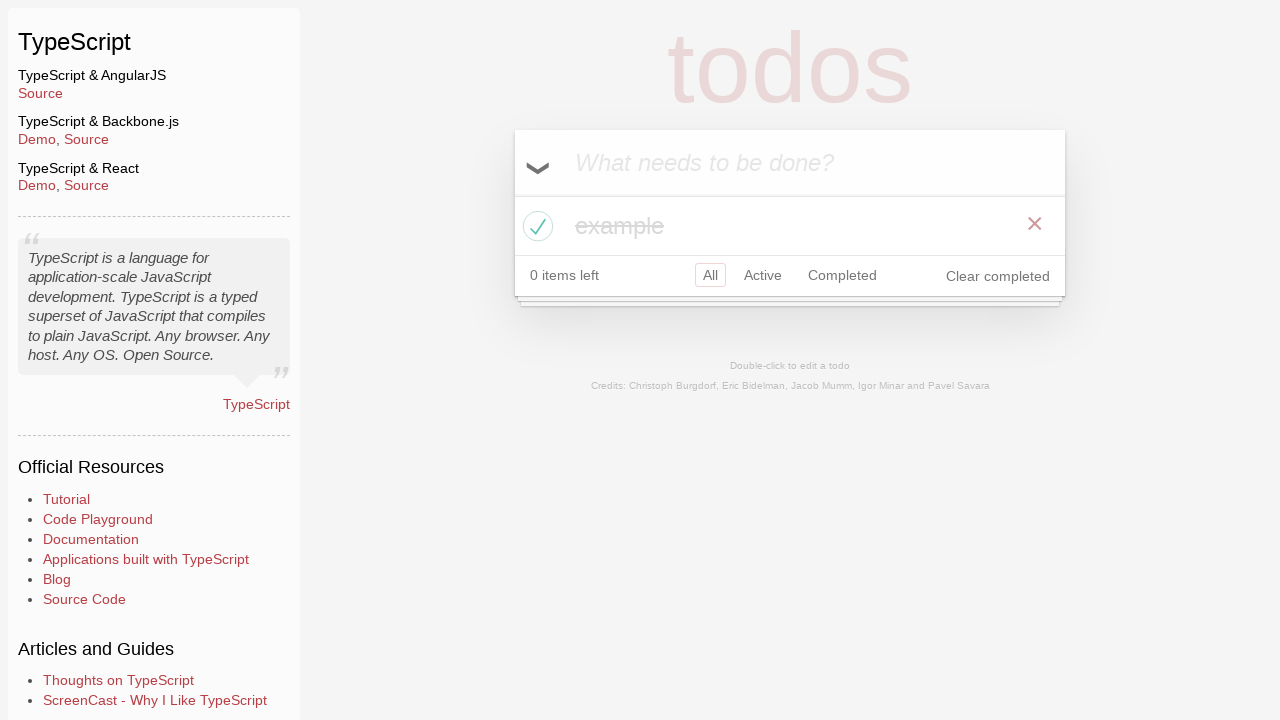